Tests browser window manipulation by resizing and repositioning the window after navigating to Gmail

Starting URL: http://gmail.com

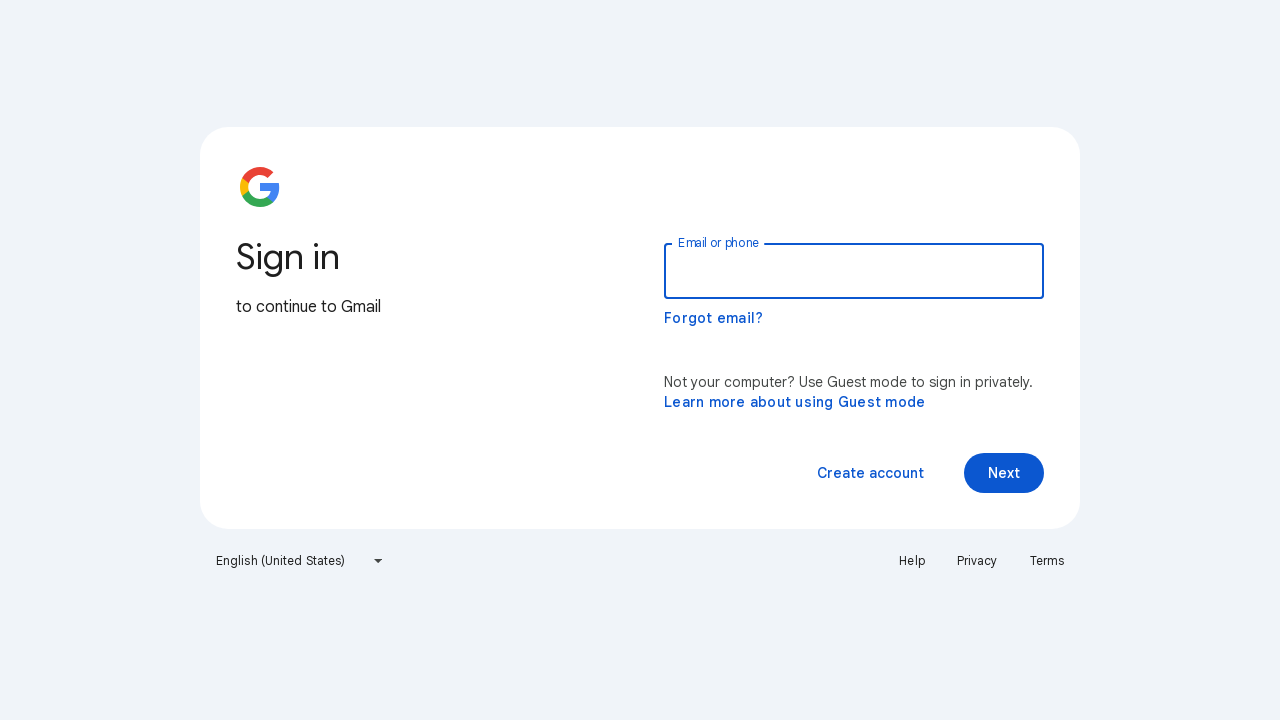

Set viewport size to 300x200 pixels
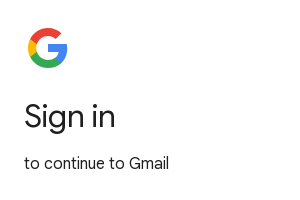

Retrieved current viewport size
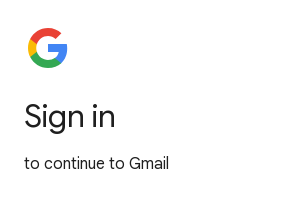

Verified viewport width is 300 pixels
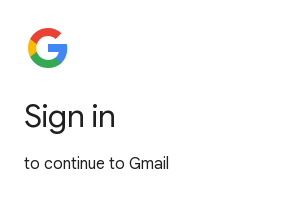

Verified viewport height is 200 pixels
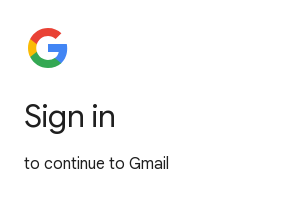

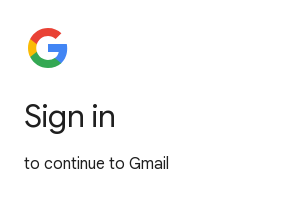